Tests back and forth navigation by clicking the A/B Testing link, verifying the page title, navigating back, and verifying the home page title

Starting URL: https://practice.cydeo.com

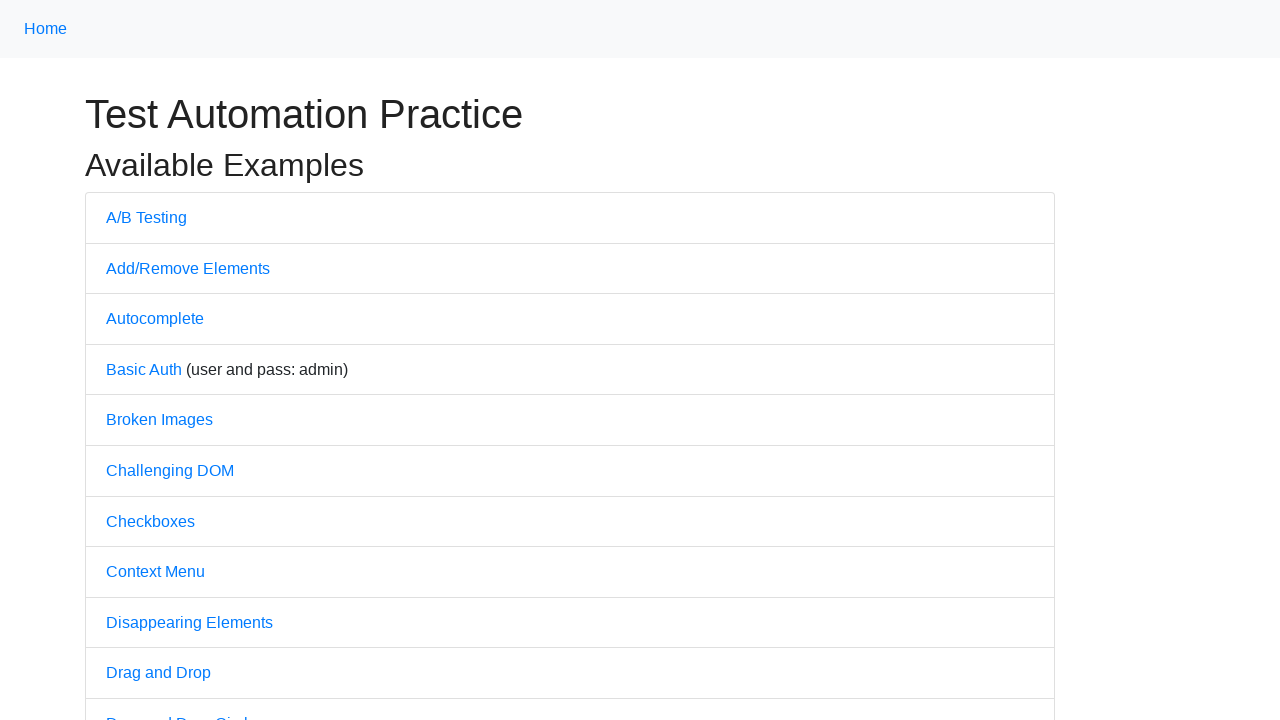

Clicked on A/B Testing link at (146, 217) on text=A/B Testing
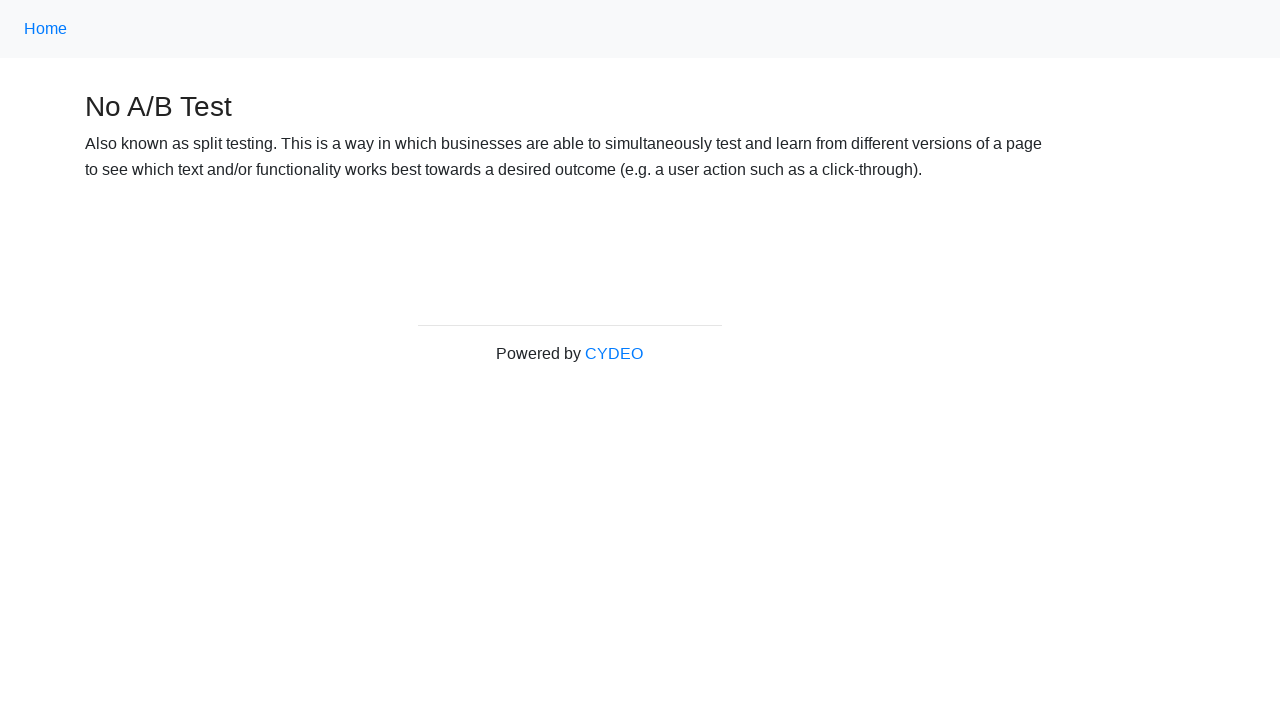

A/B Testing page loaded
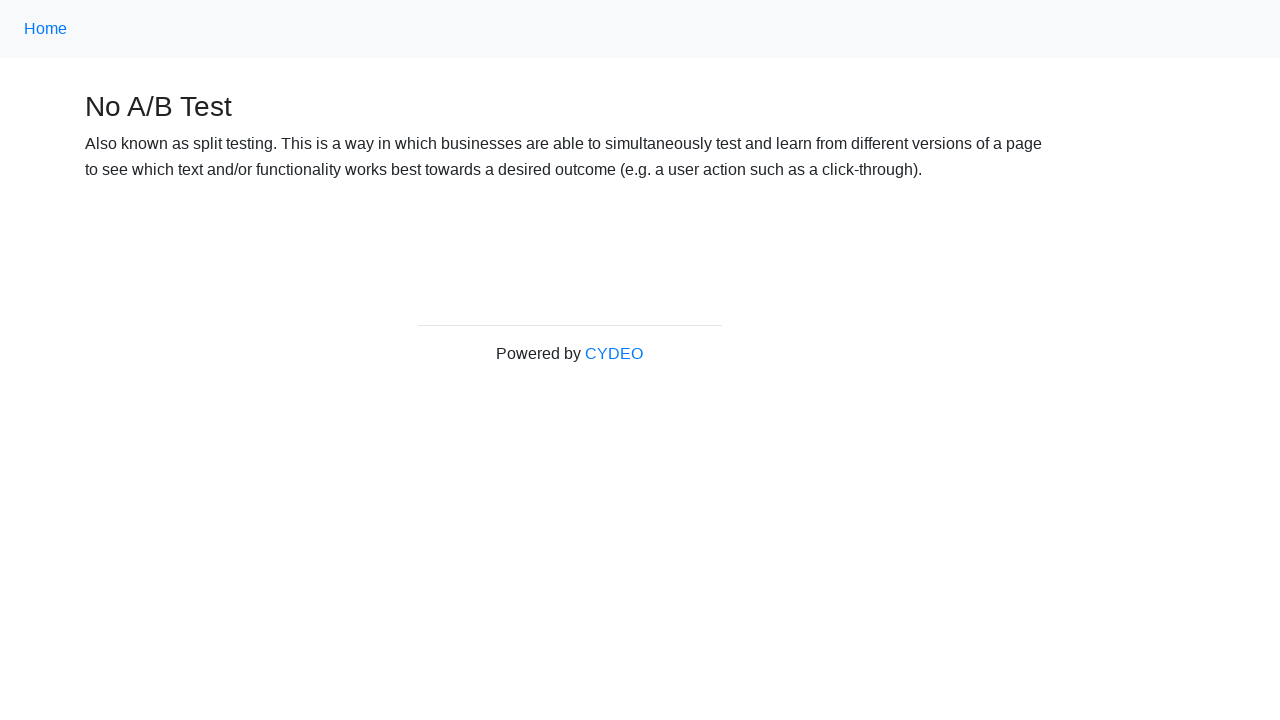

Verified page title is 'No A/B Test'
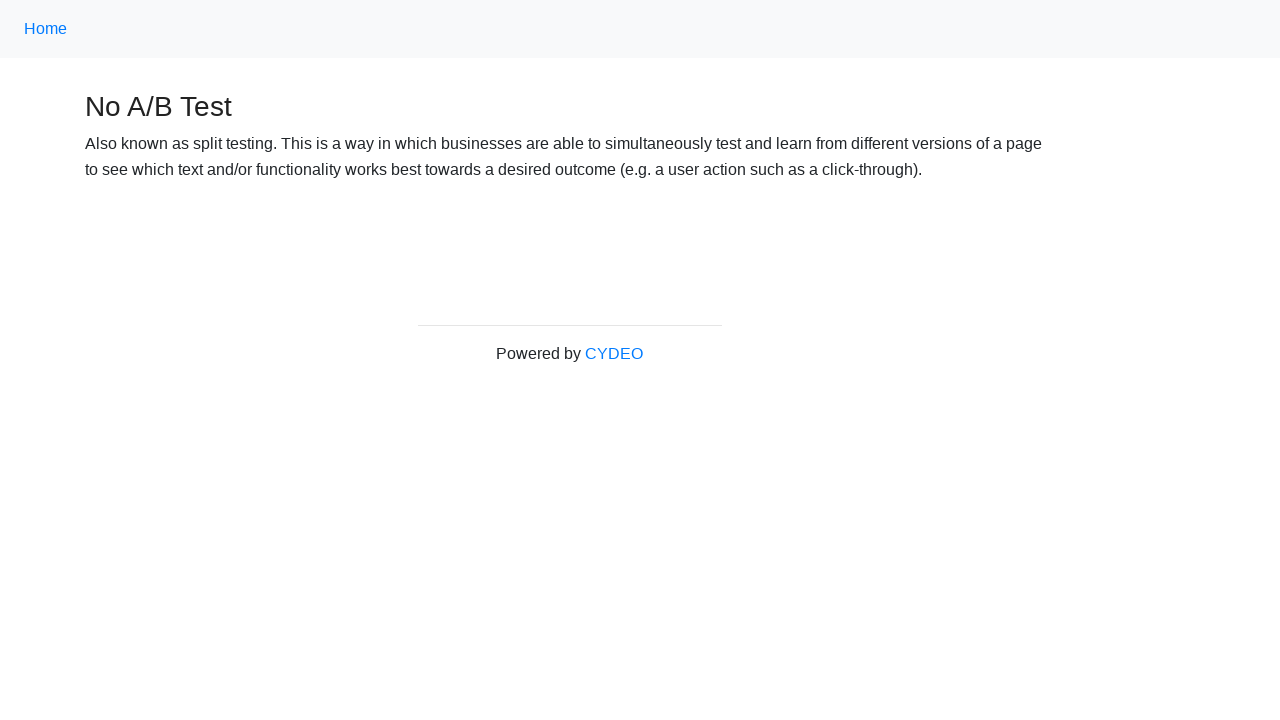

Navigated back to home page
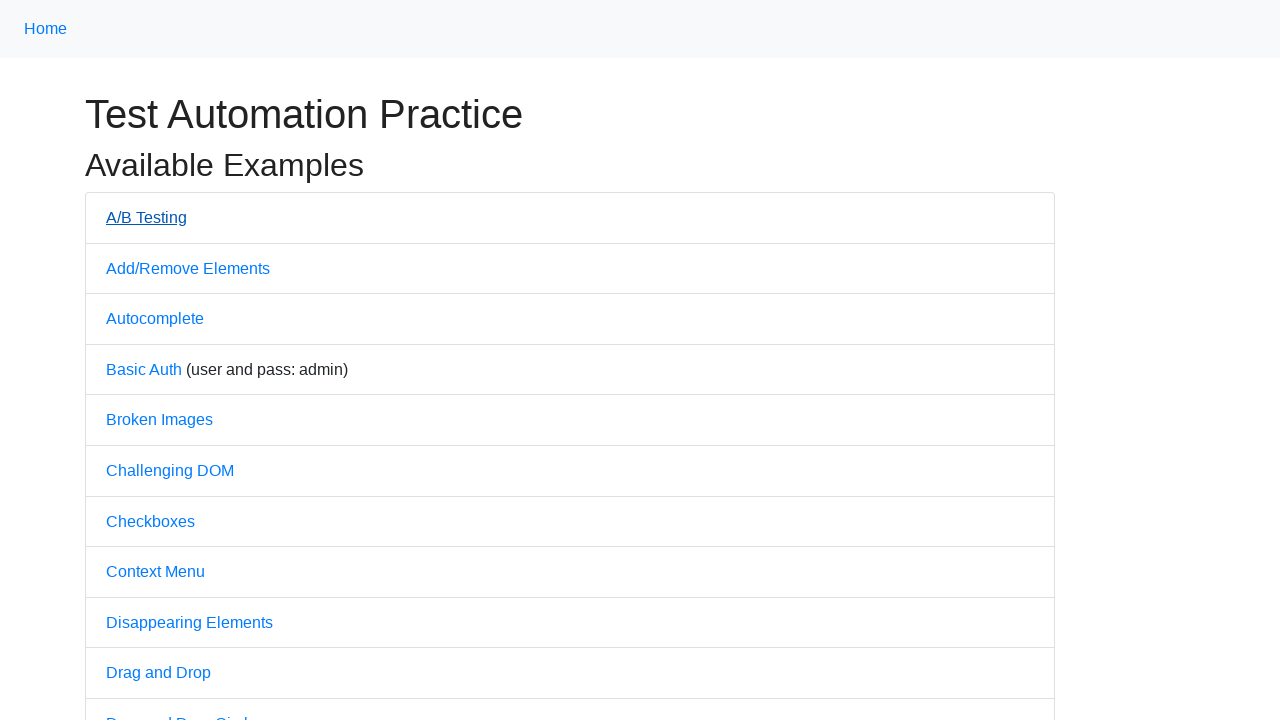

Home page loaded
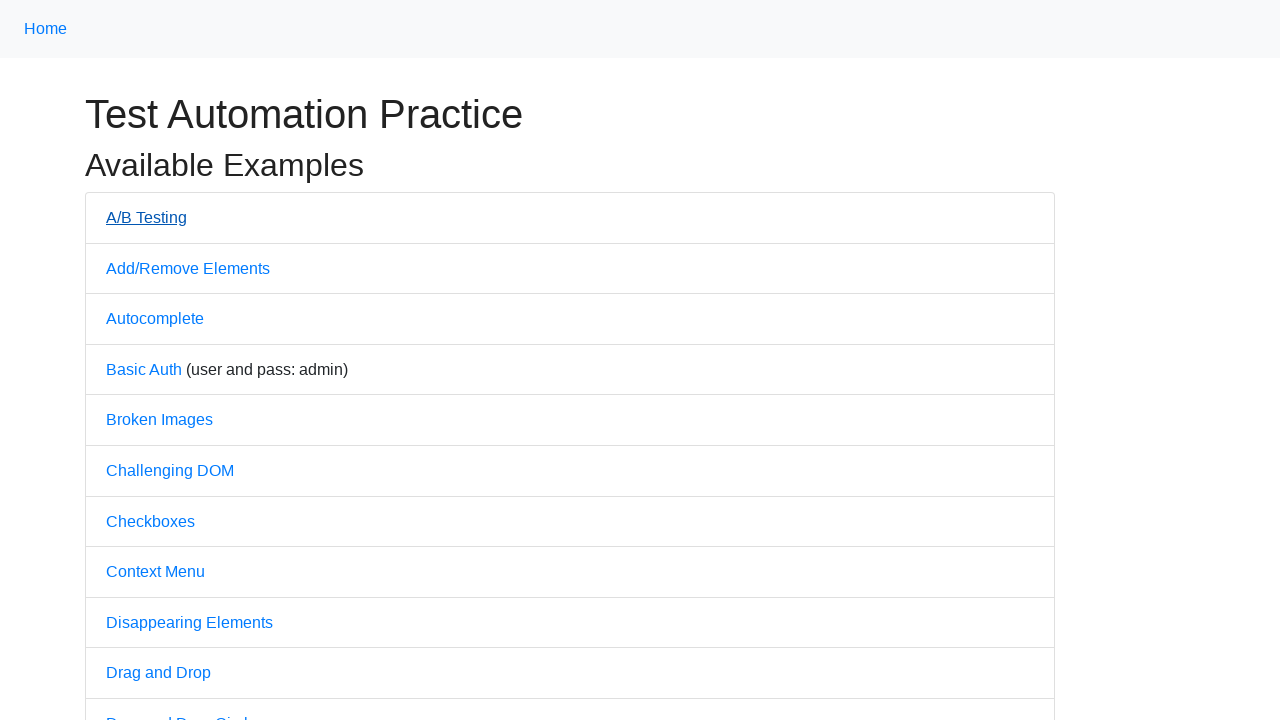

Verified home page title is 'Practice'
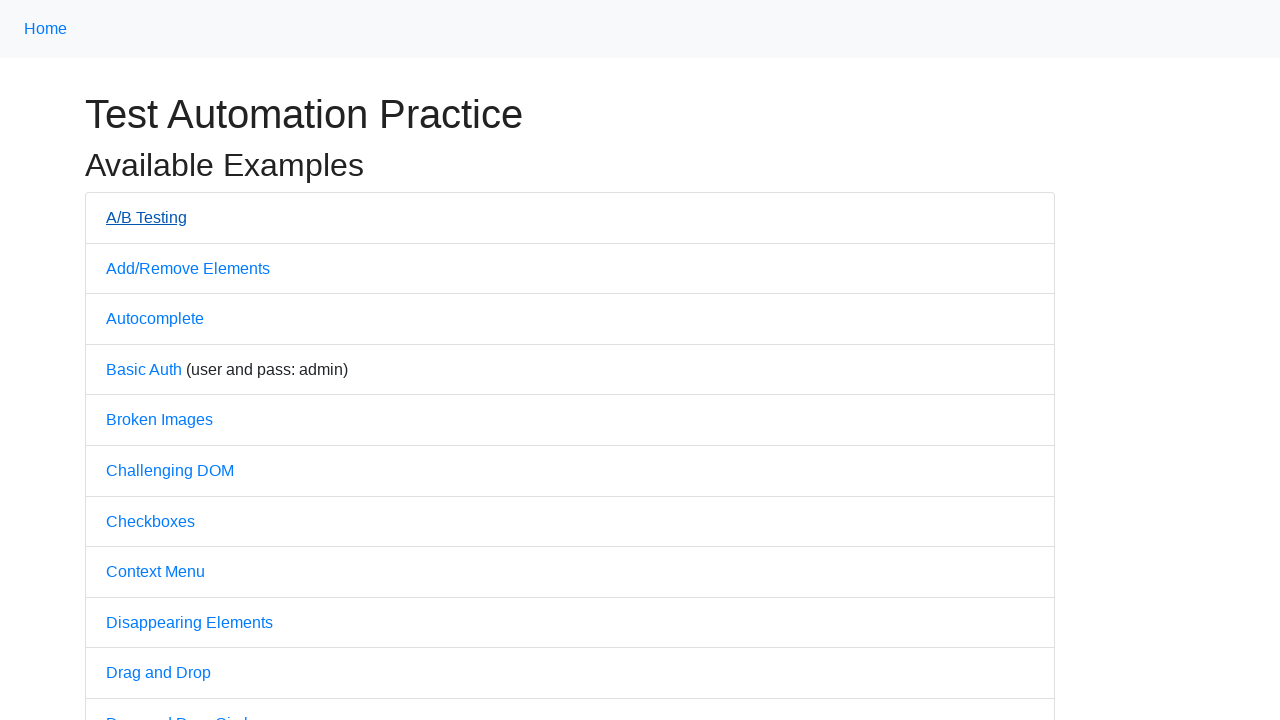

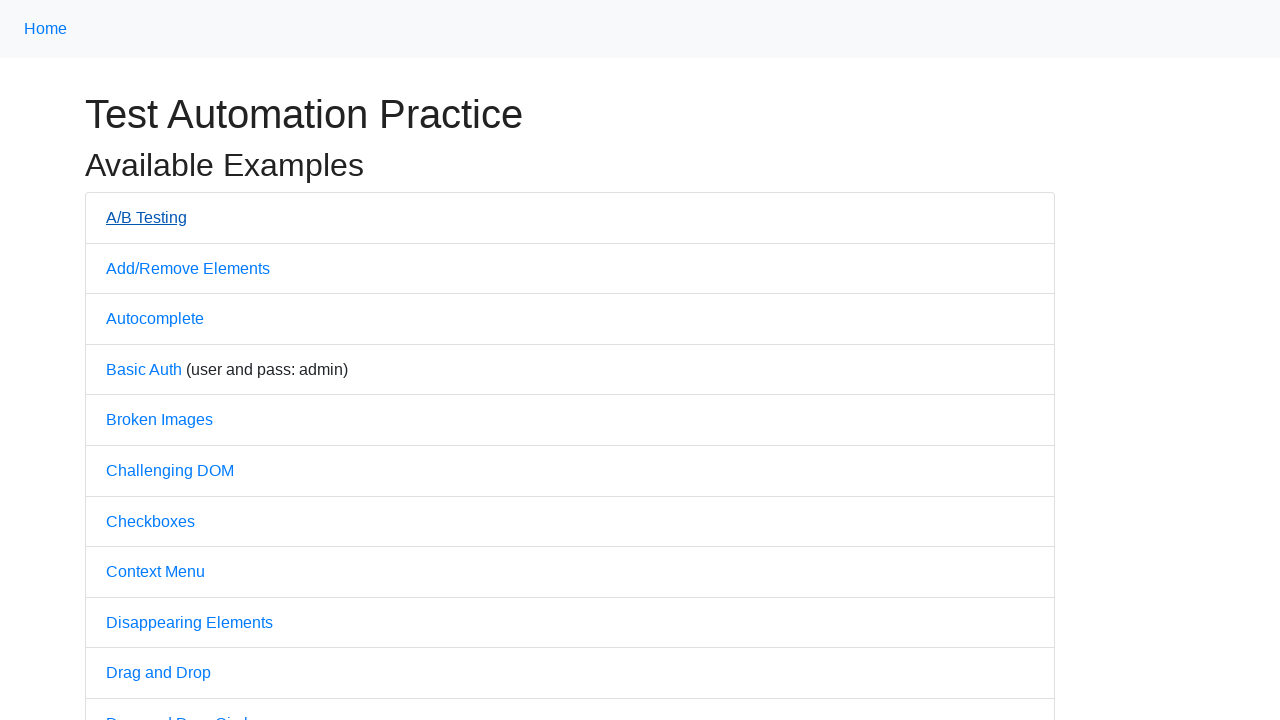